Tests dynamic content functionality by clicking a button and waiting for specific text to appear in an element

Starting URL: https://training-support.net/webelements/dynamic-content

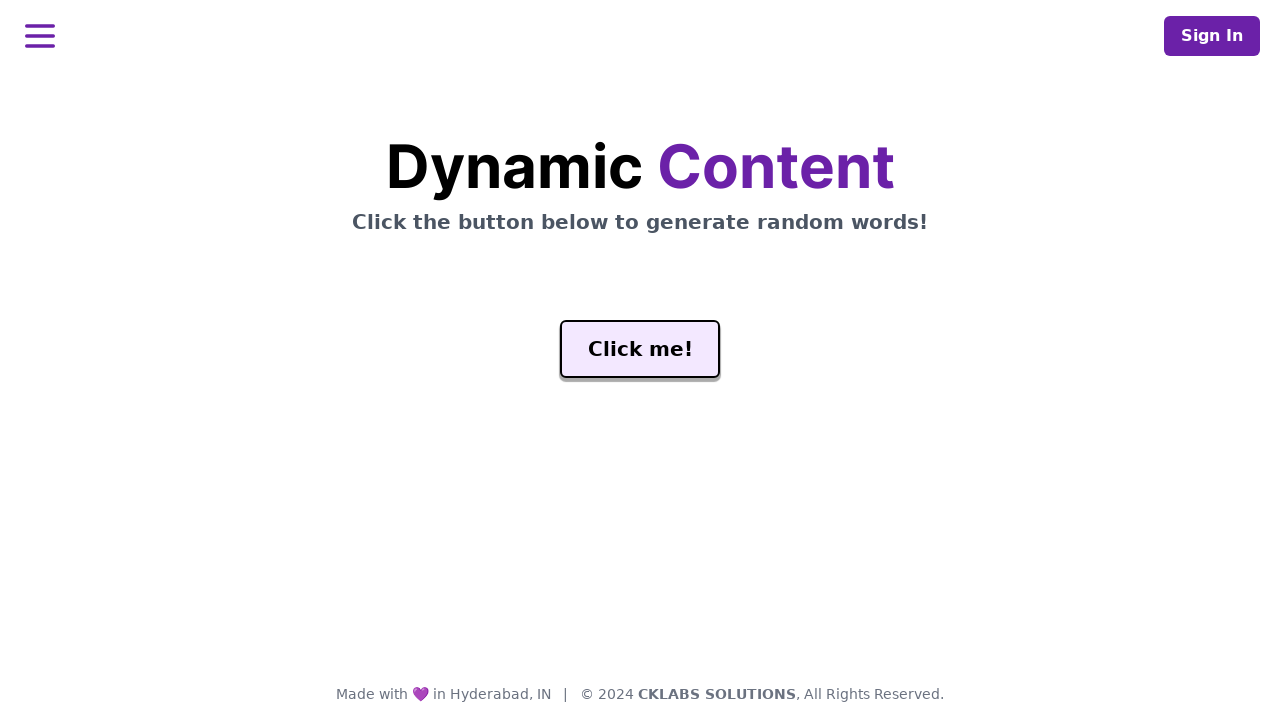

Clicked the 'Click me!' button to trigger dynamic content at (640, 349) on xpath=//button[text()='Click me!']
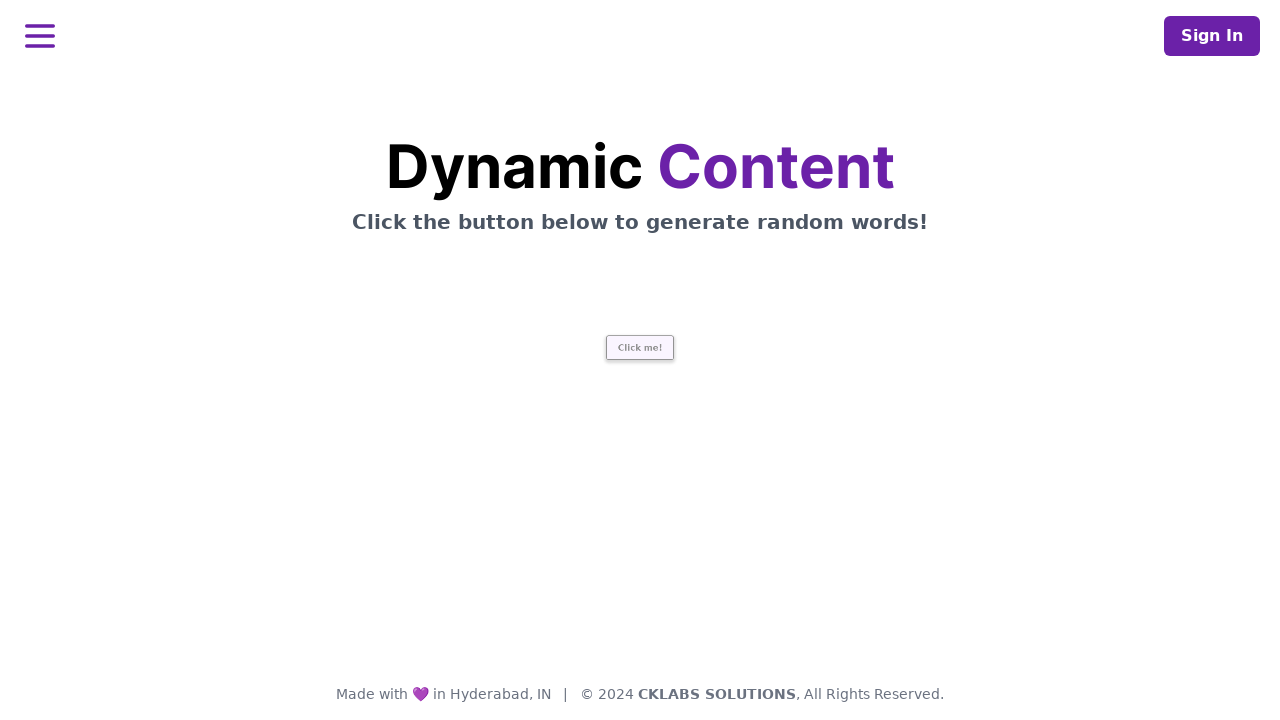

Waited for dynamic content to appear with 'release' text in word element
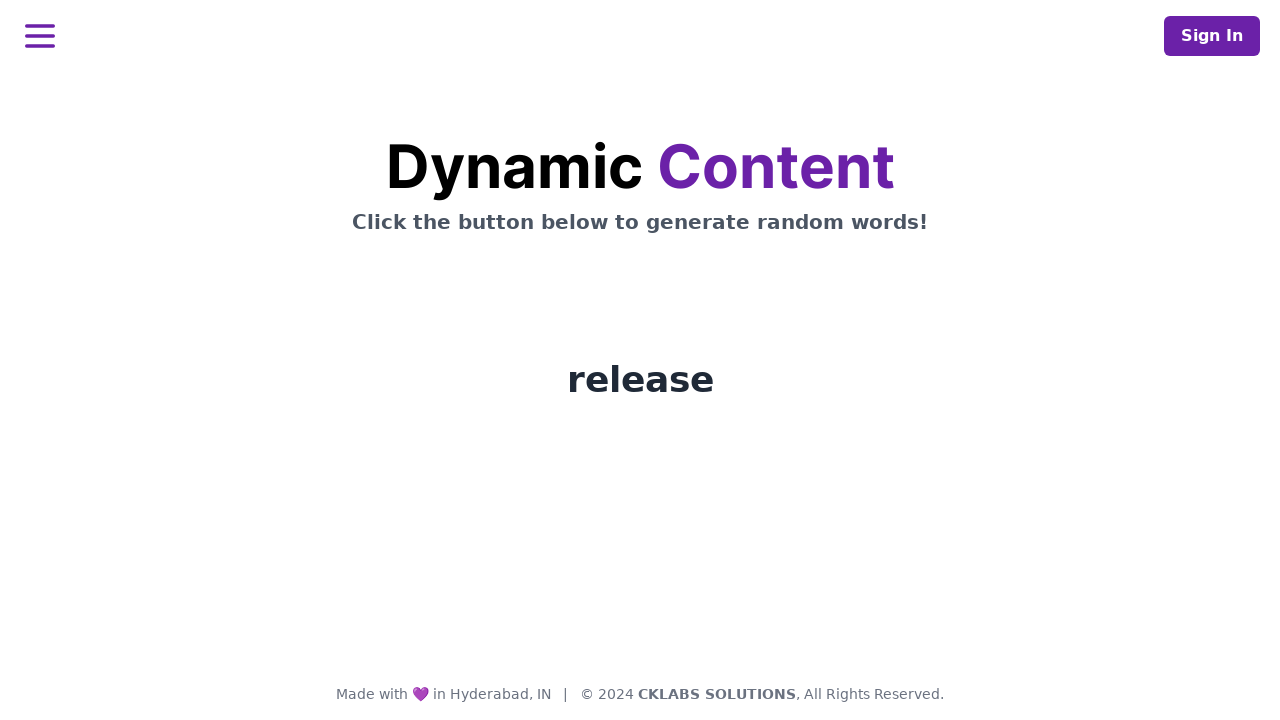

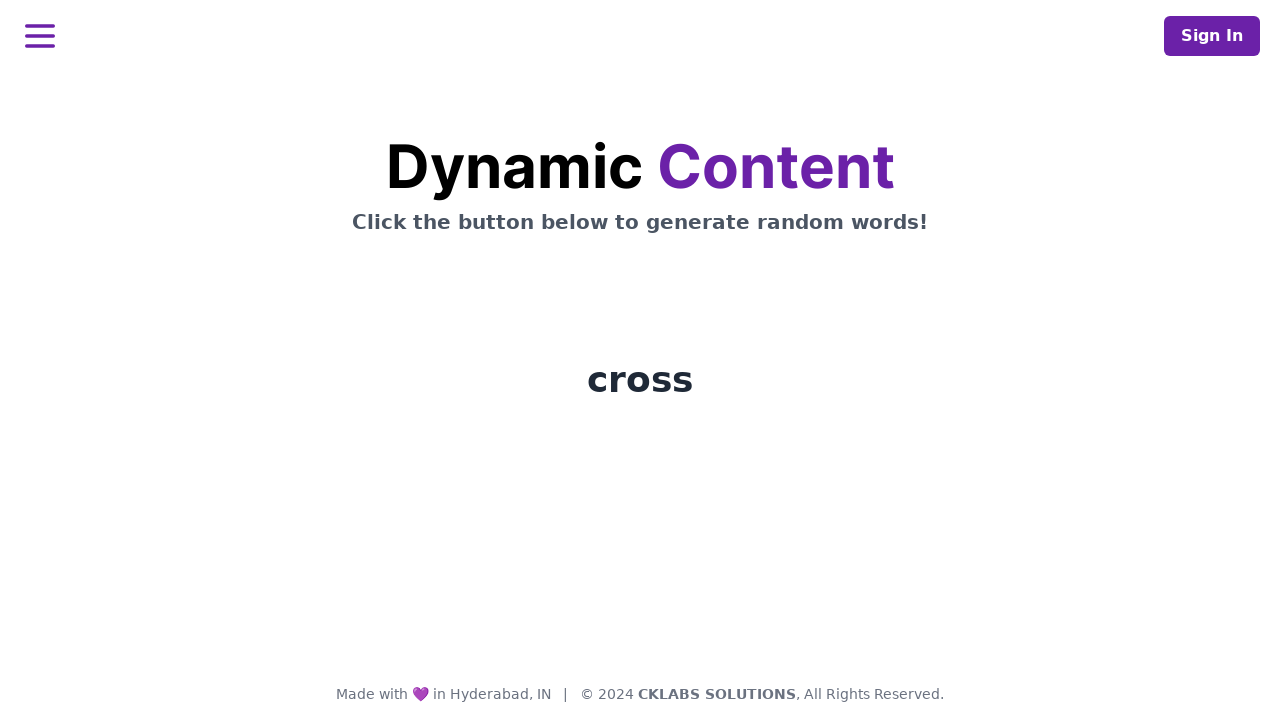